Tests dynamic content generation by clicking a button and verifying that new content containing the word 'release' appears

Starting URL: https://training-support.net/webelements/dynamic-content

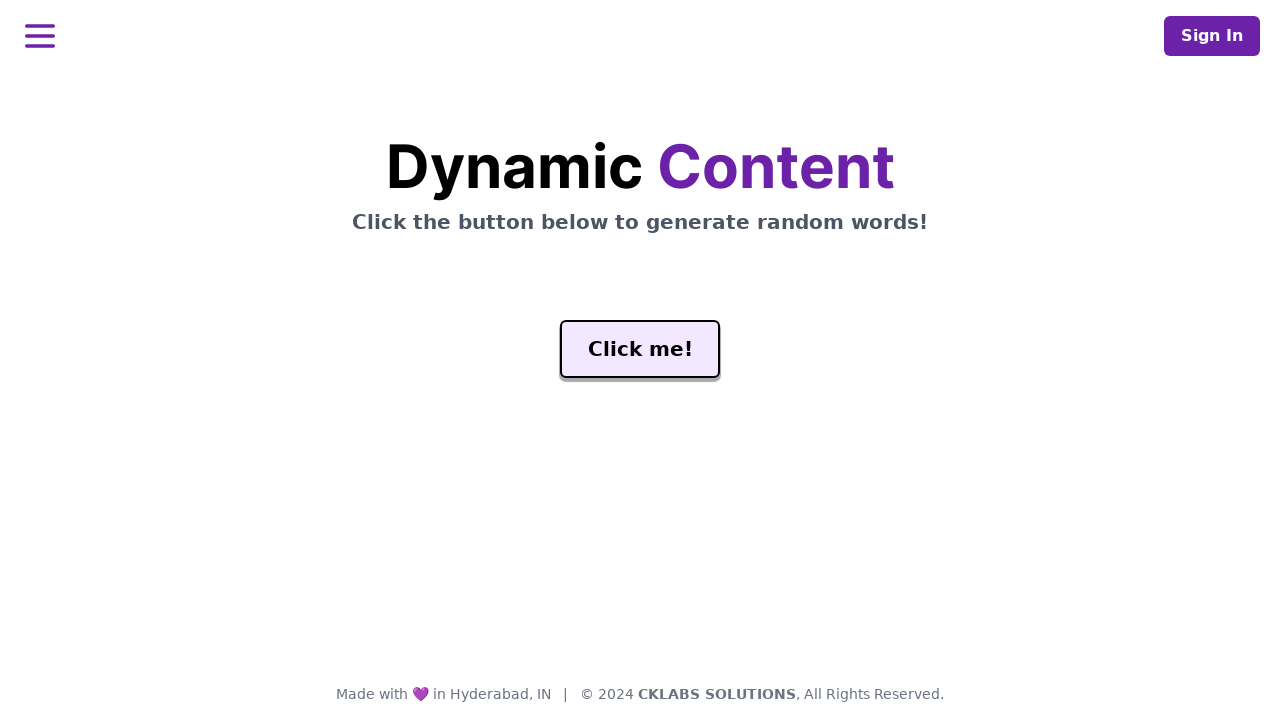

Navigated to dynamic content page
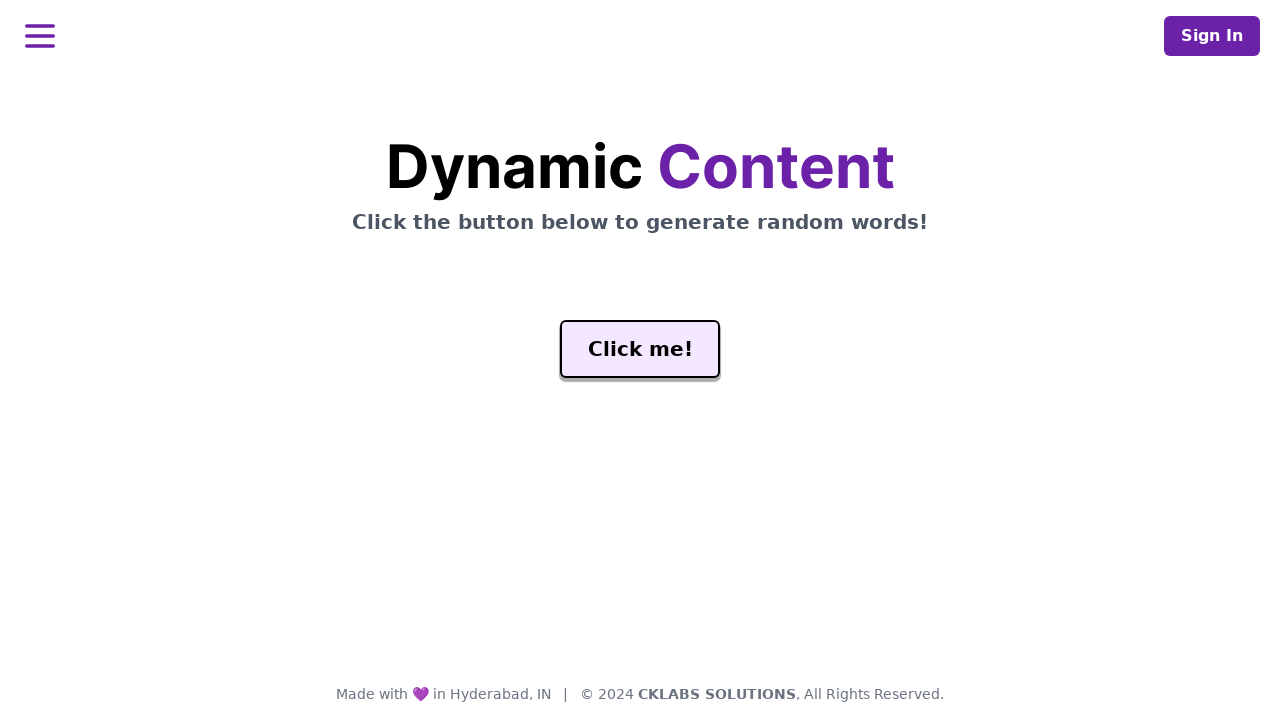

Clicked generate button to trigger dynamic content at (640, 349) on #genButton
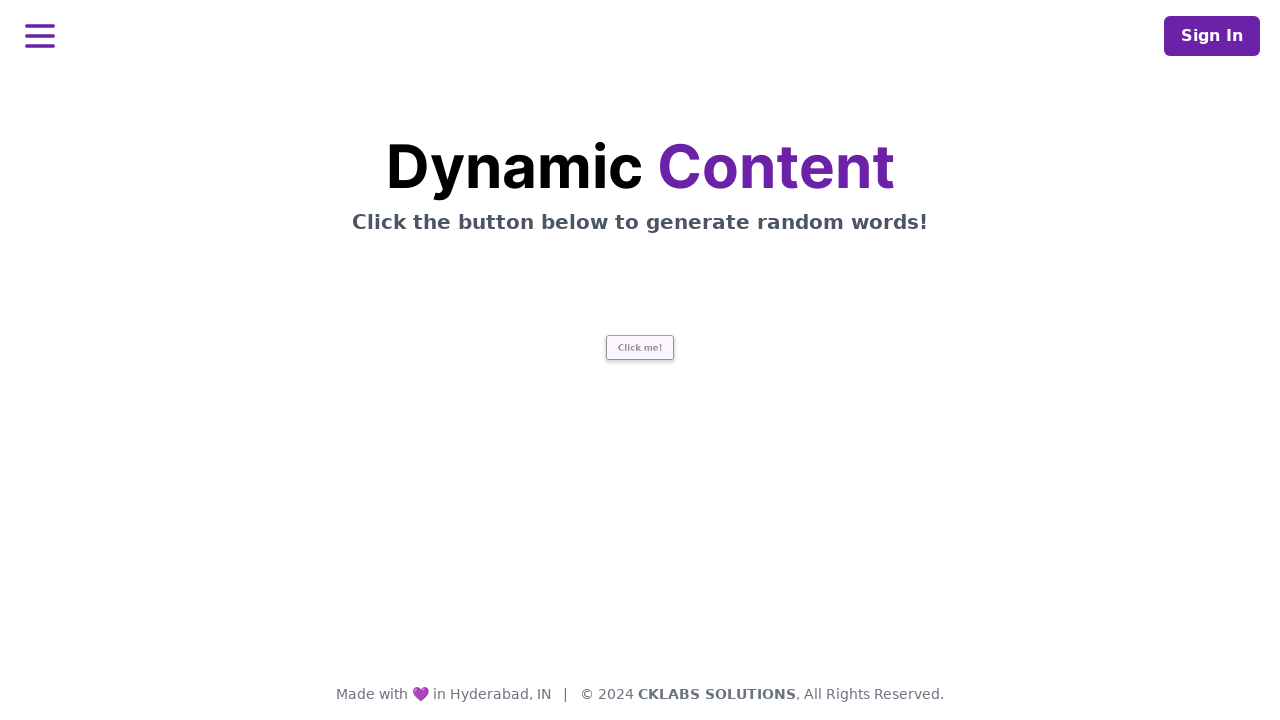

Dynamic content containing 'release' appeared on page
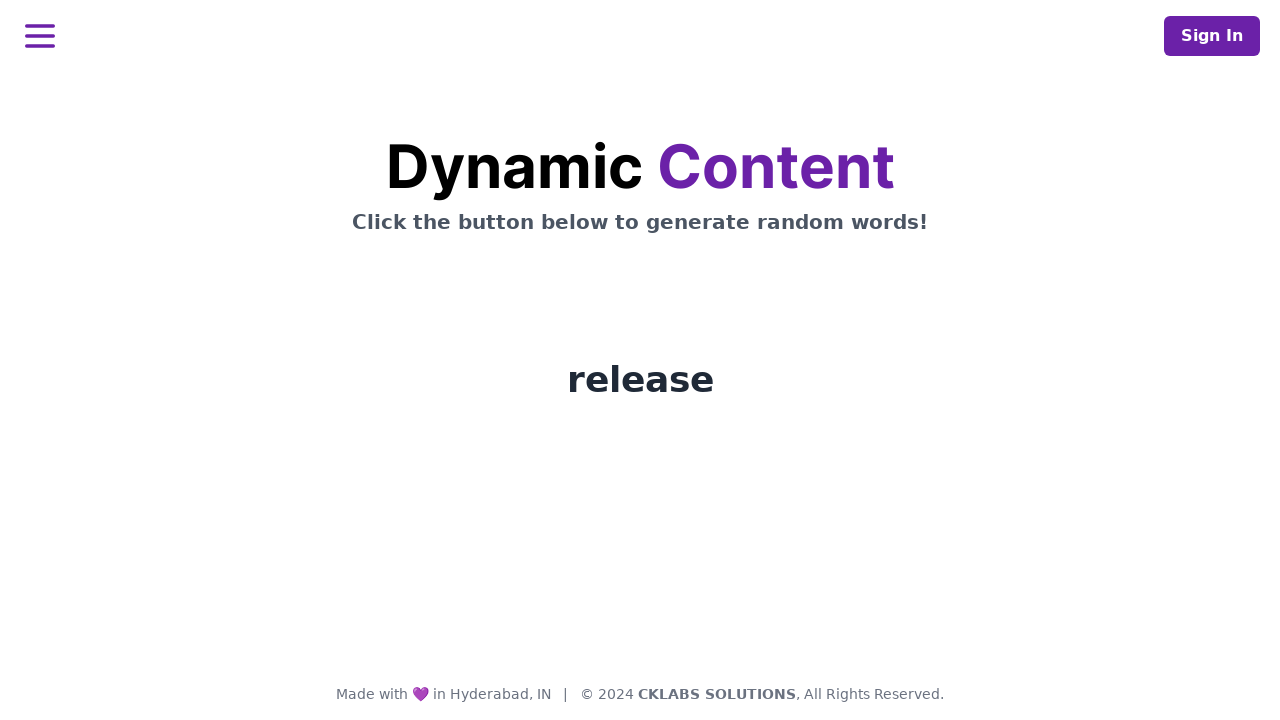

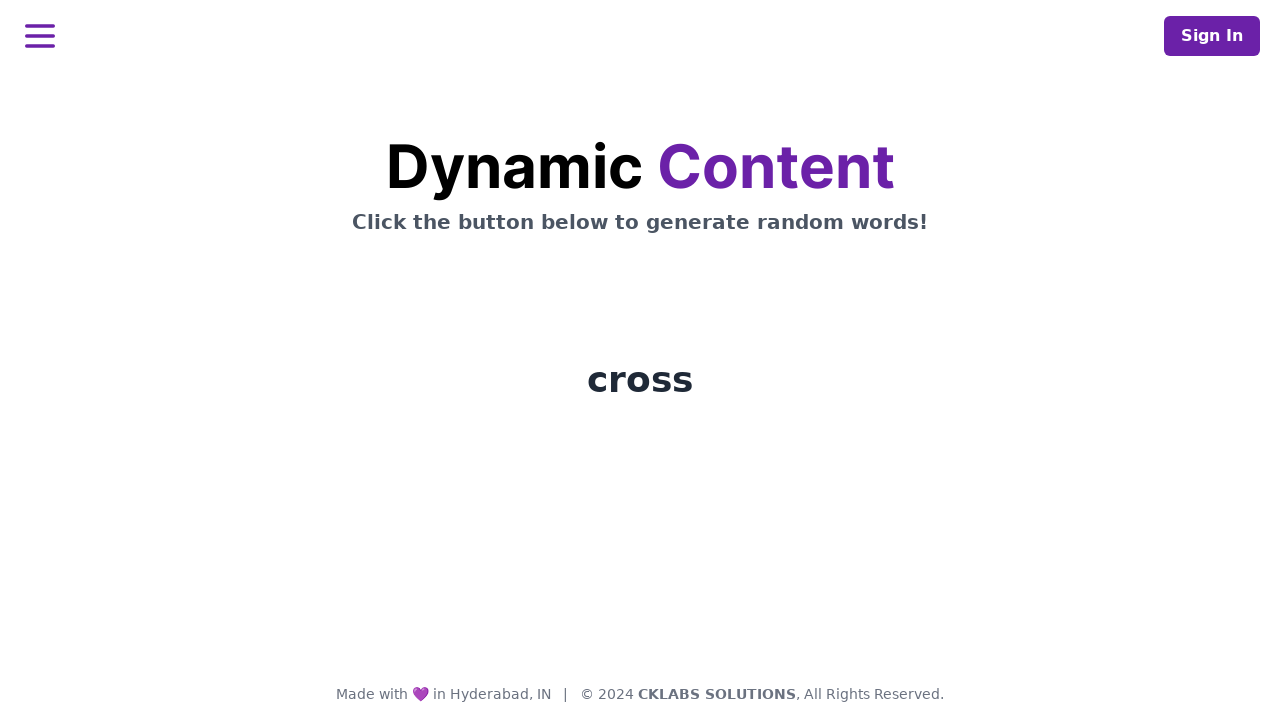